Tests link navigation on a practice page by locating links in the footer section, opening each link in a new tab using keyboard shortcuts, and switching between browser windows to verify they opened correctly.

Starting URL: http://qaclickacademy.com/practice.php

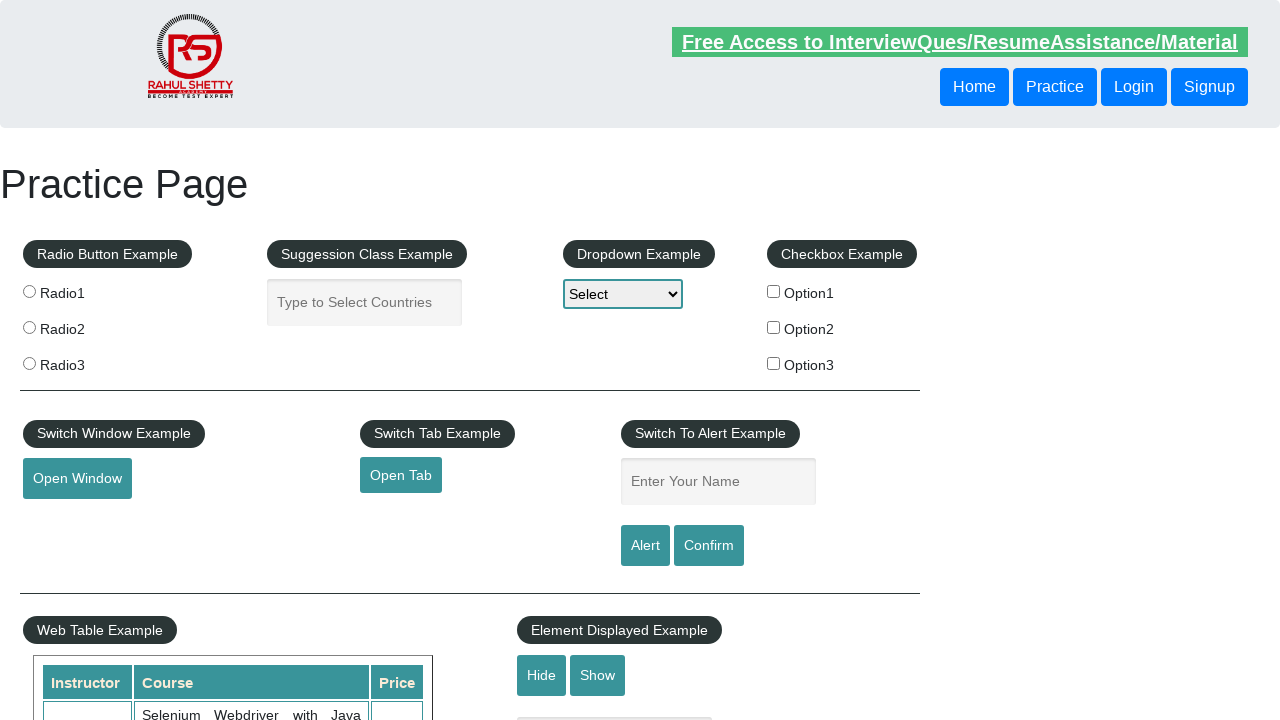

Footer section loaded successfully
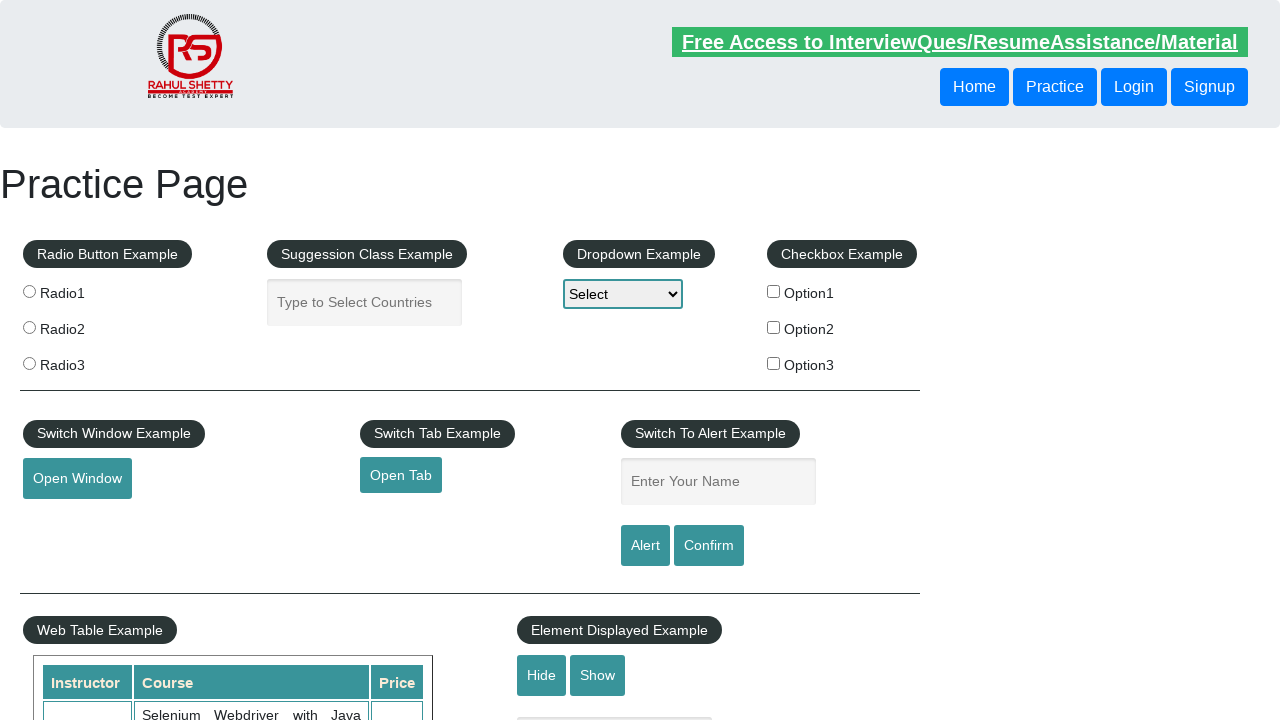

Located footer column with links
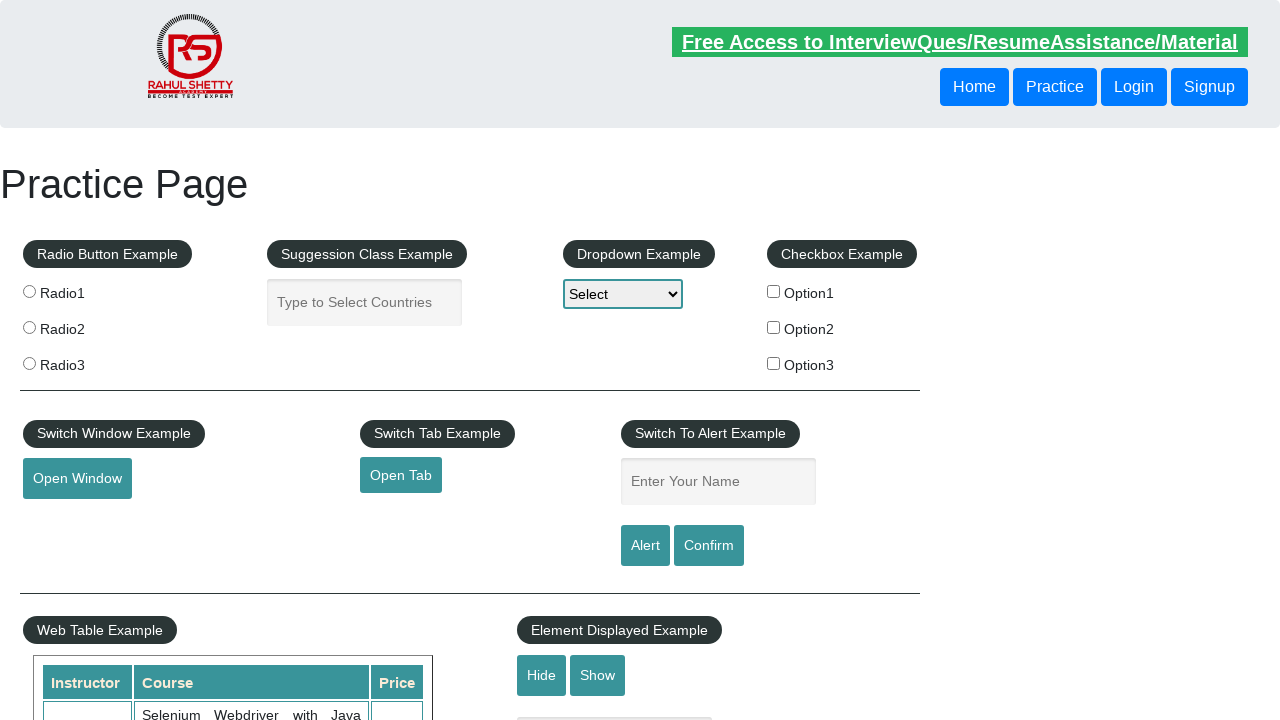

Found 5 links in footer column
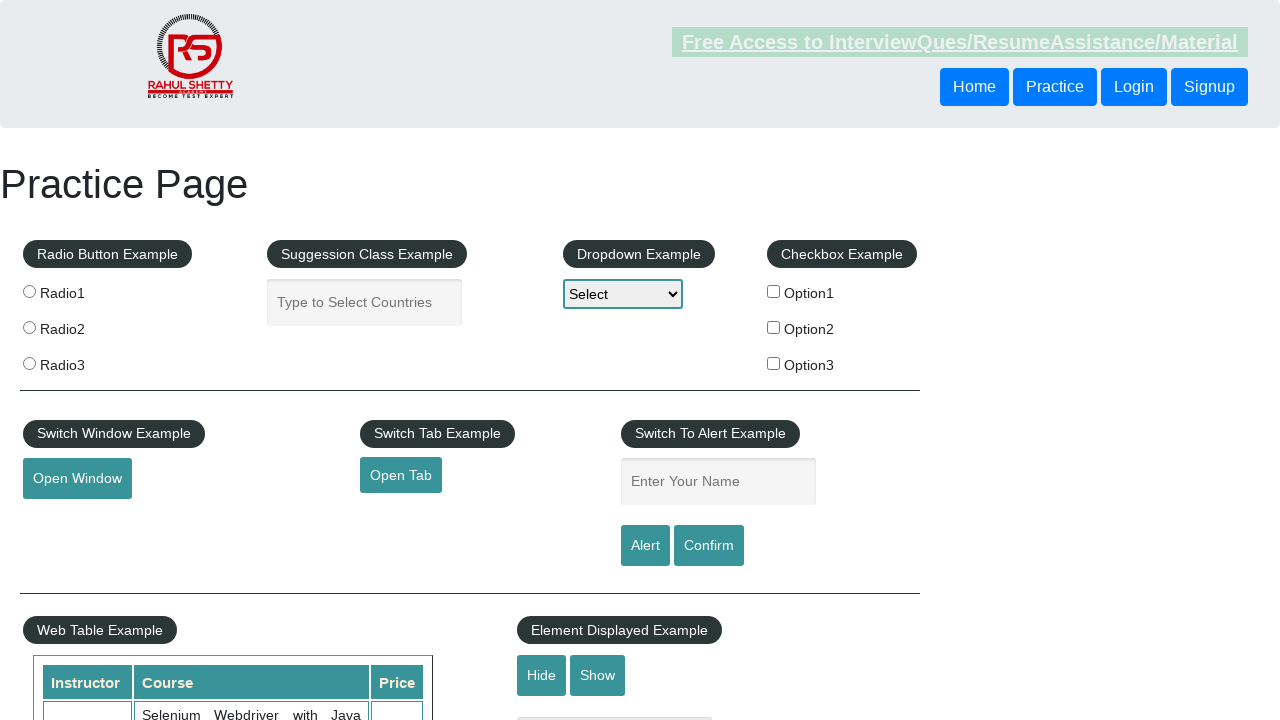

Opened link 1 in new tab using Ctrl+Click at (157, 482) on xpath=//div[@id='gf-BIG']//table/tbody/tr/td[1]/ul >> a >> nth=0
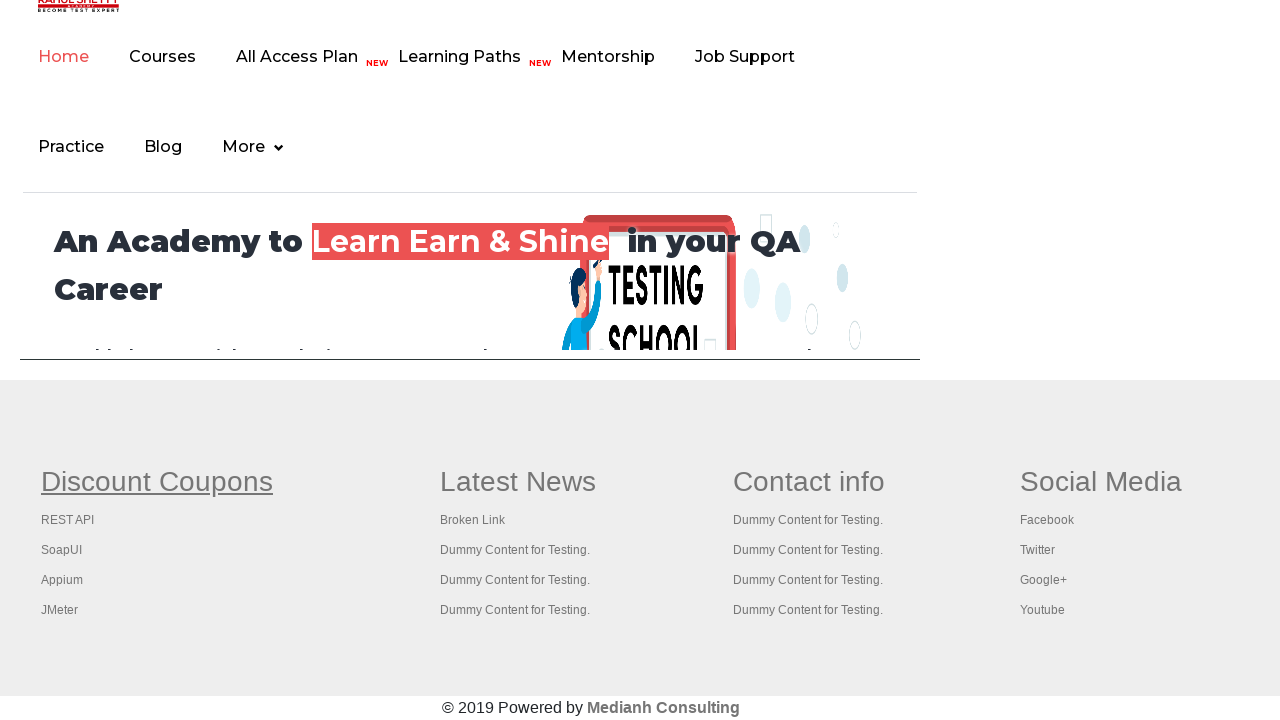

Waited for link 1 tab to open
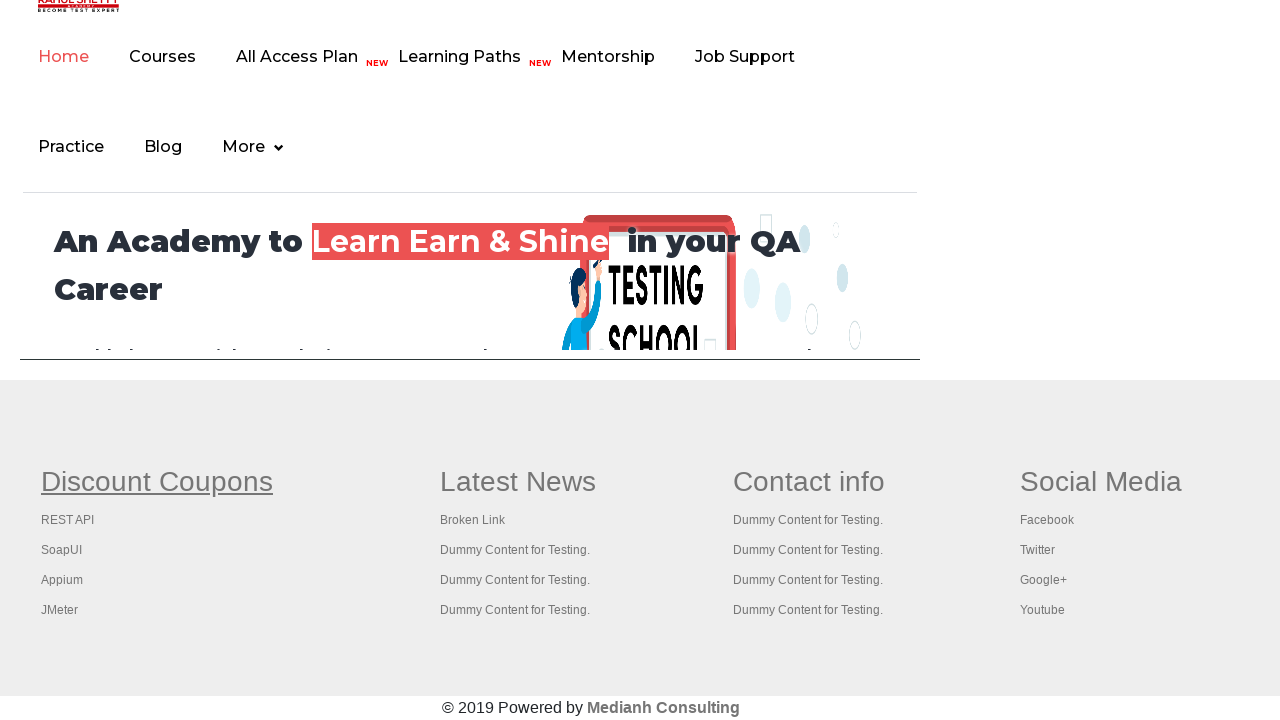

Opened link 2 in new tab using Ctrl+Click at (68, 520) on xpath=//div[@id='gf-BIG']//table/tbody/tr/td[1]/ul >> a >> nth=1
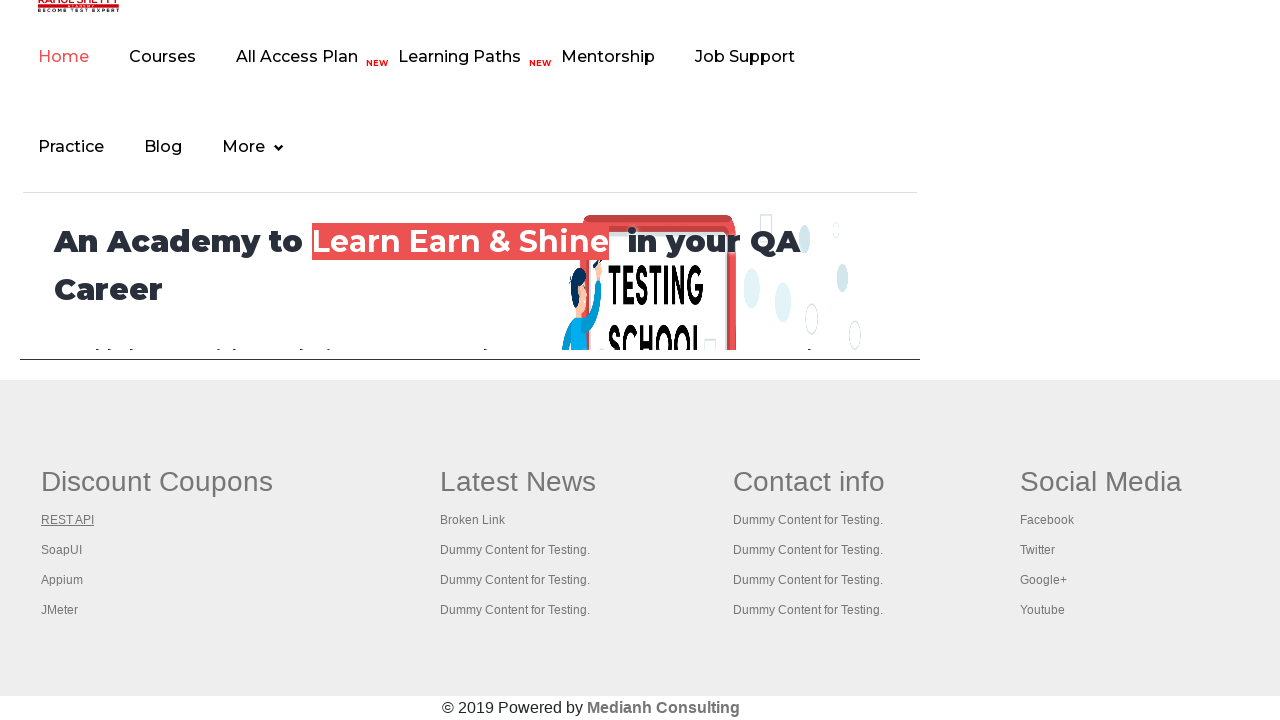

Waited for link 2 tab to open
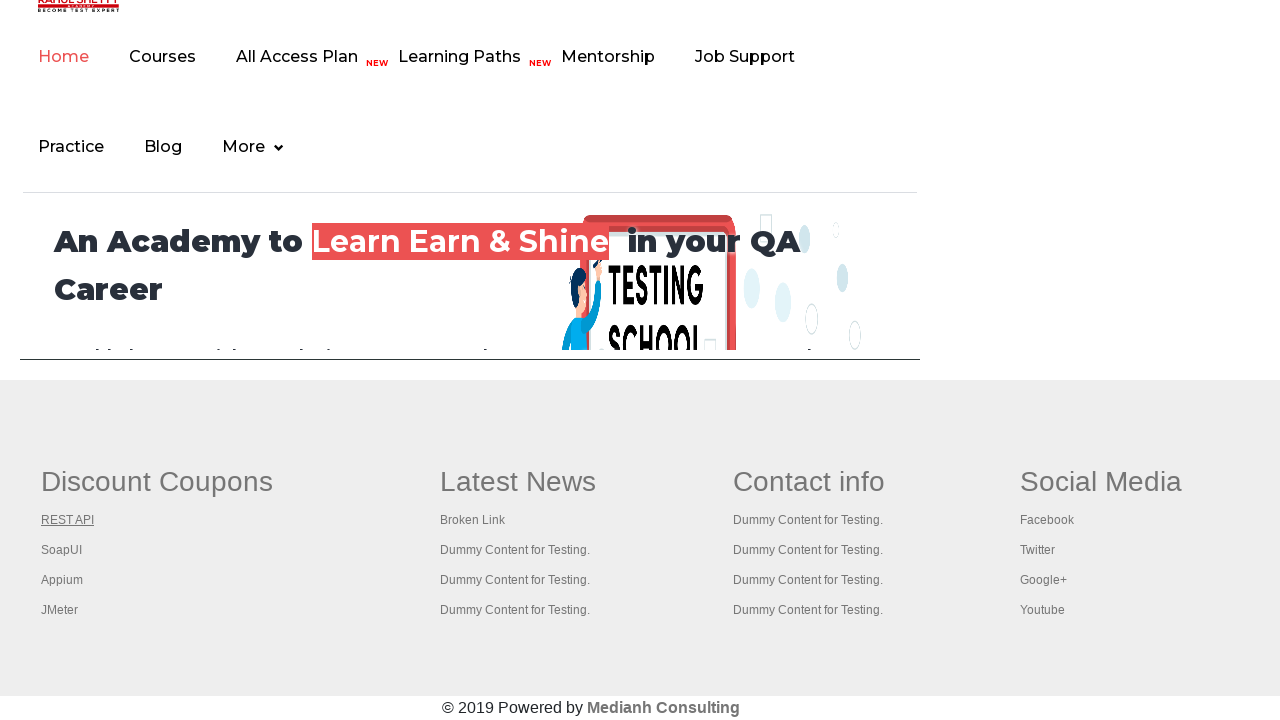

Opened link 3 in new tab using Ctrl+Click at (62, 550) on xpath=//div[@id='gf-BIG']//table/tbody/tr/td[1]/ul >> a >> nth=2
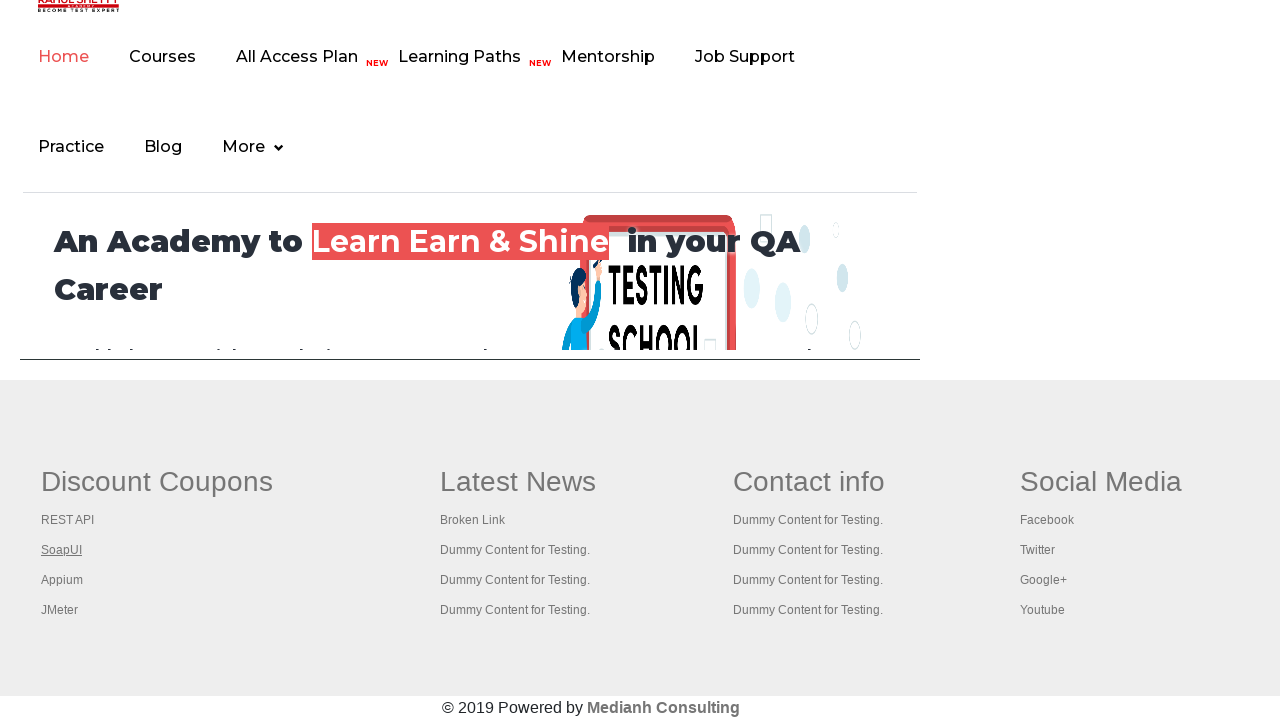

Waited for link 3 tab to open
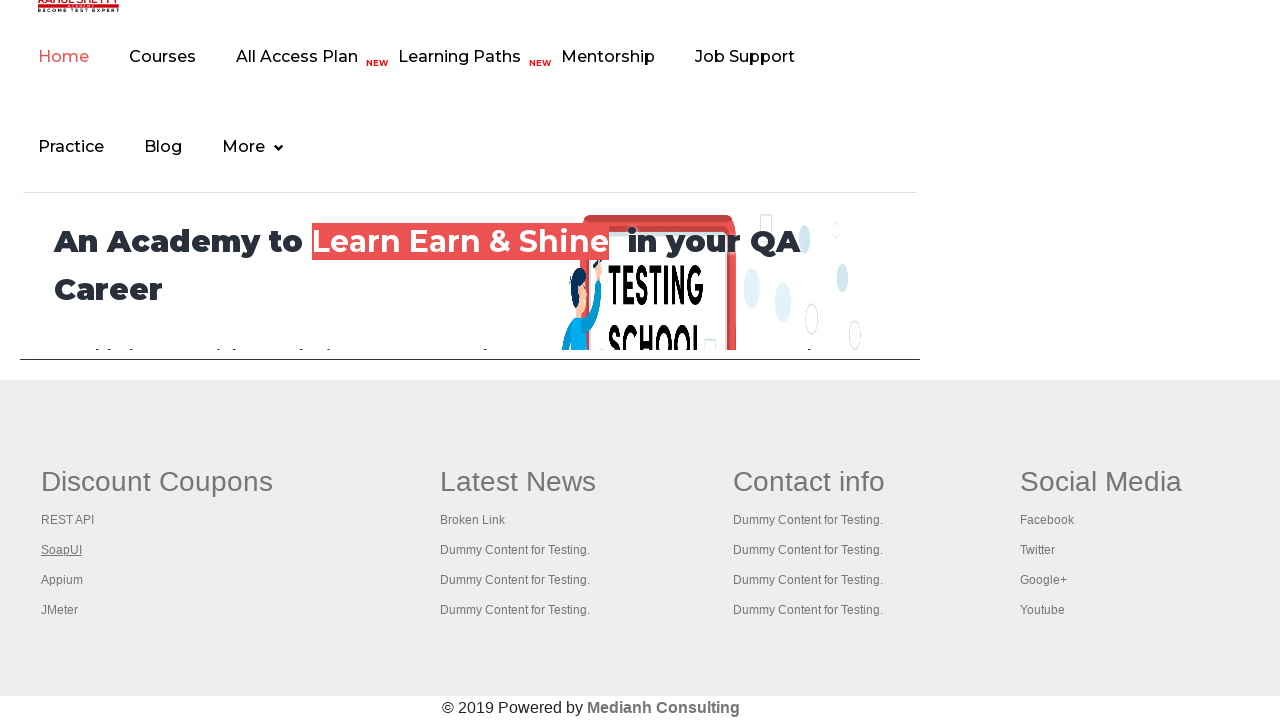

Opened link 4 in new tab using Ctrl+Click at (62, 580) on xpath=//div[@id='gf-BIG']//table/tbody/tr/td[1]/ul >> a >> nth=3
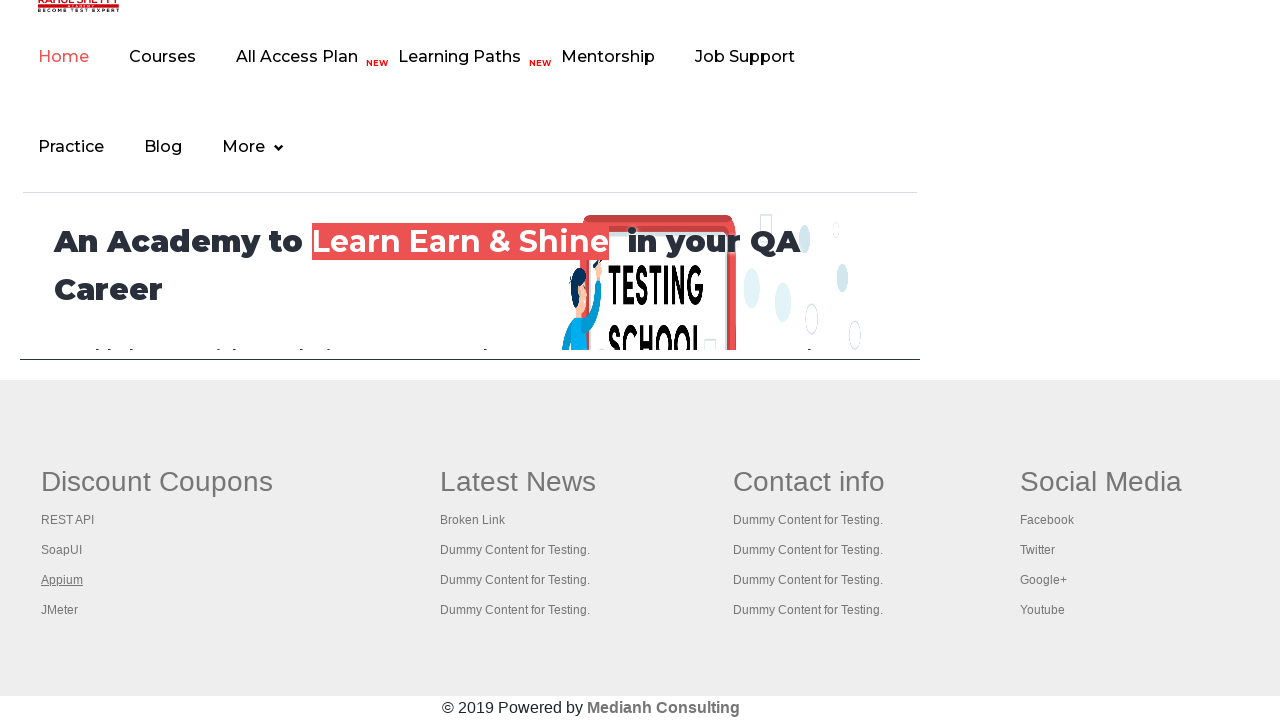

Waited for link 4 tab to open
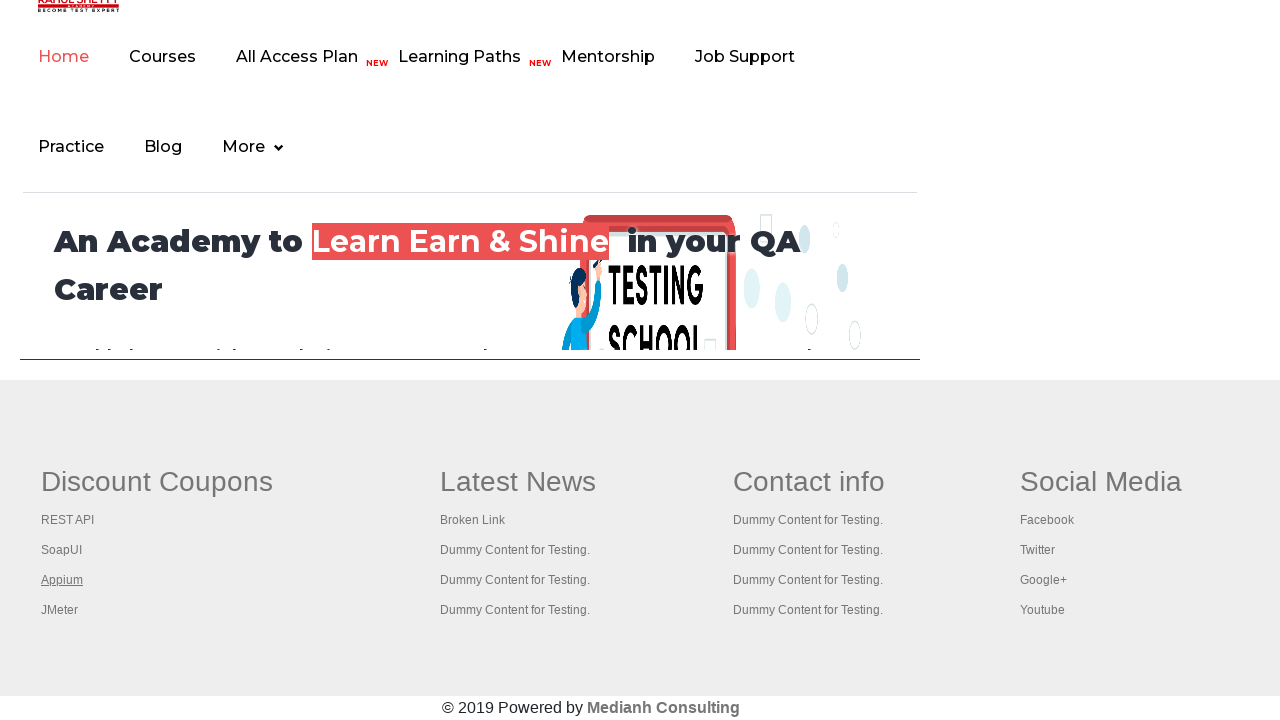

Opened link 5 in new tab using Ctrl+Click at (60, 610) on xpath=//div[@id='gf-BIG']//table/tbody/tr/td[1]/ul >> a >> nth=4
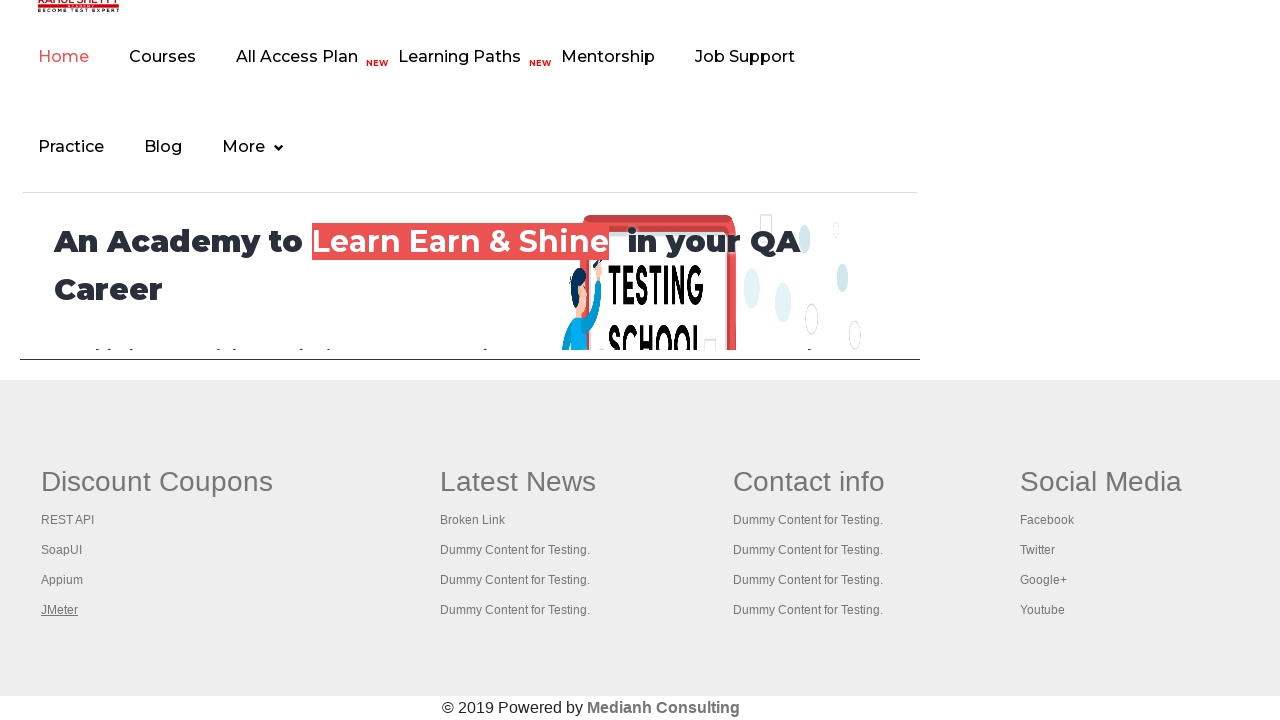

Waited for link 5 tab to open
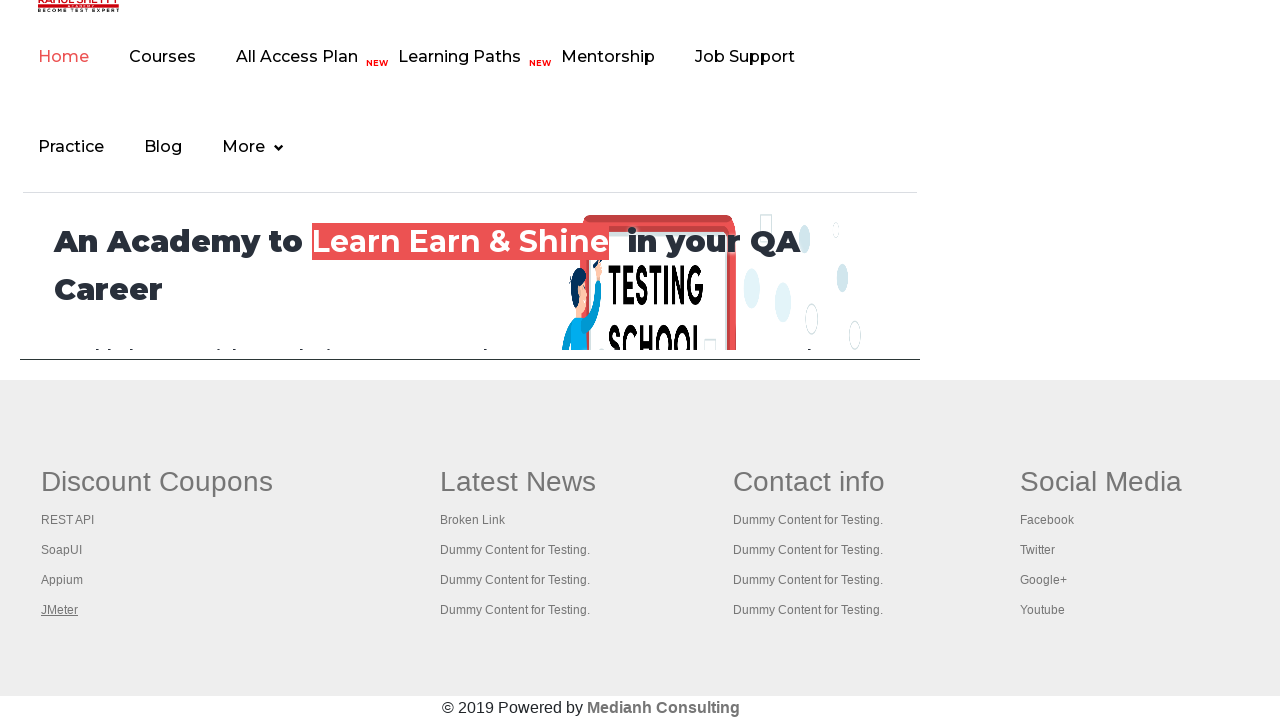

Retrieved all 6 open tabs/pages
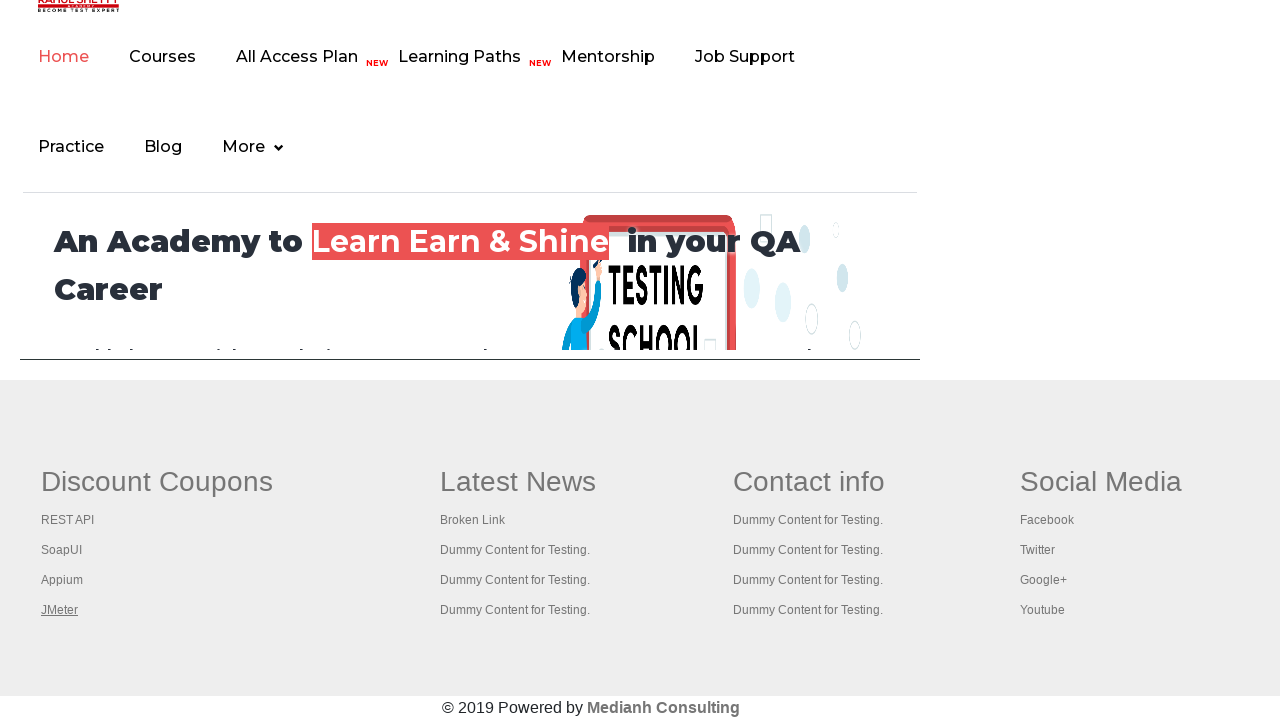

Switched to tab 1 and brought to front
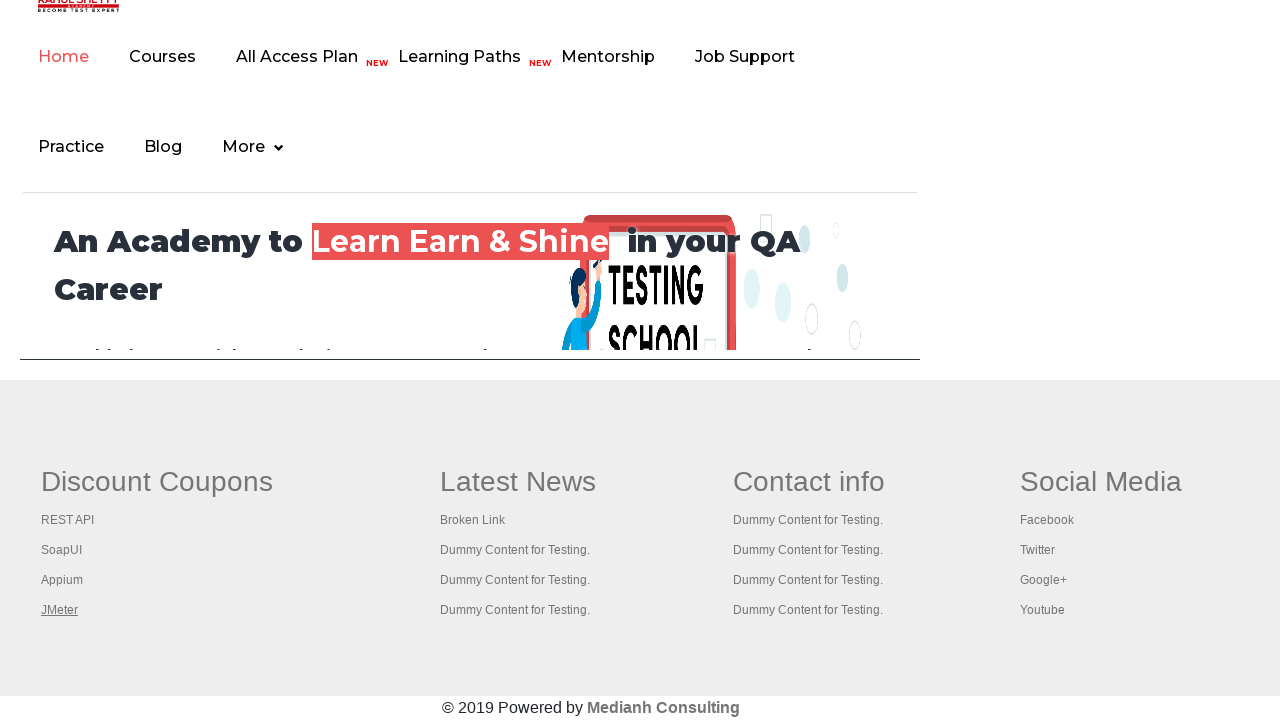

Tab 1 content loaded successfully
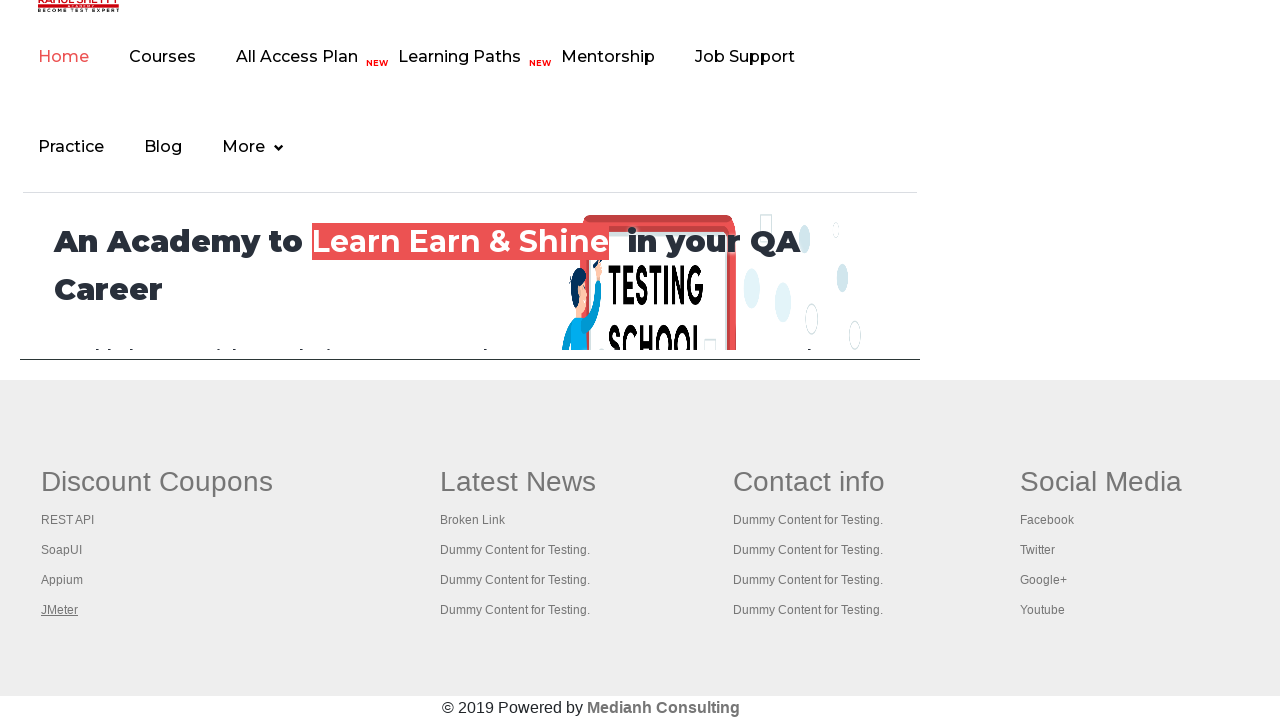

Switched to tab 2 and brought to front
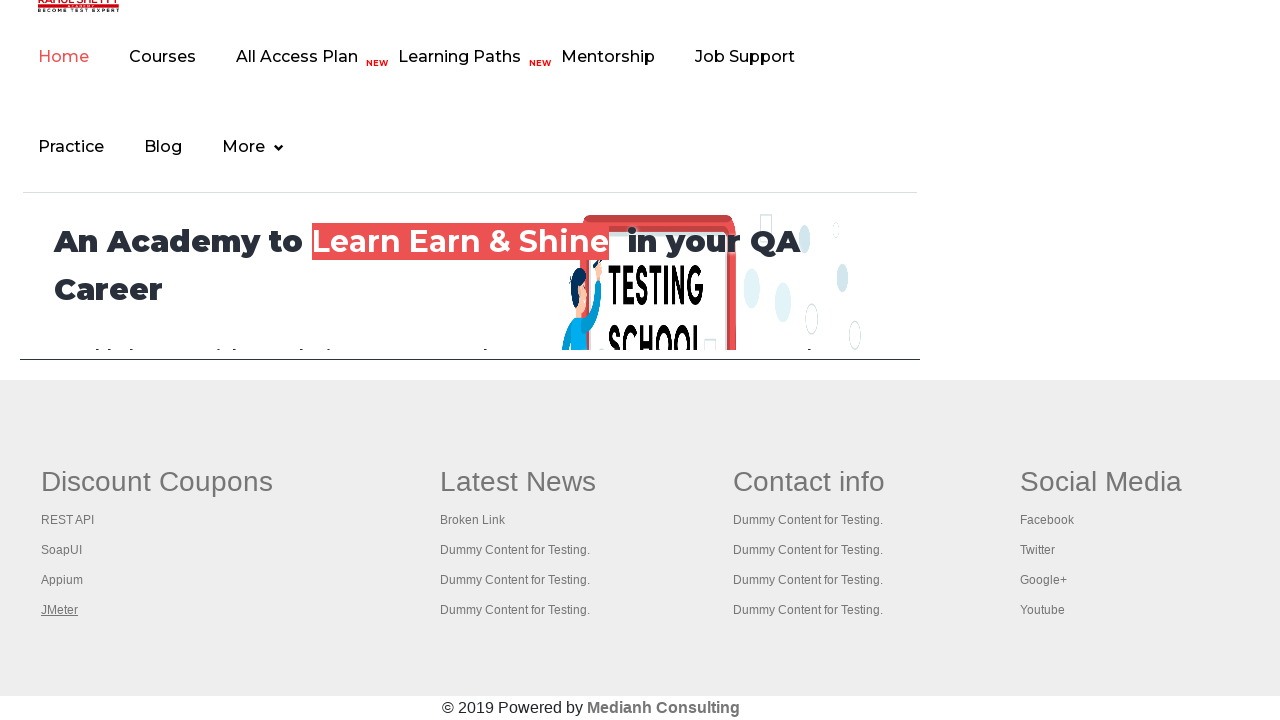

Tab 2 content loaded successfully
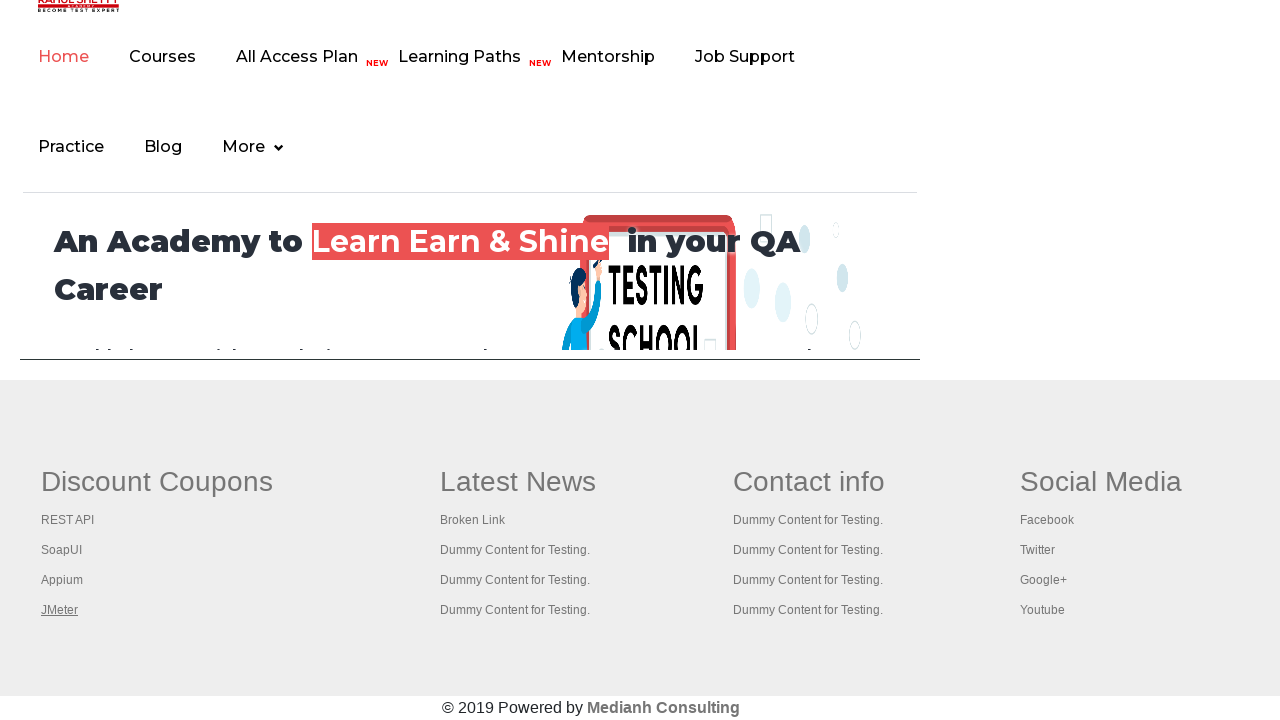

Switched to tab 3 and brought to front
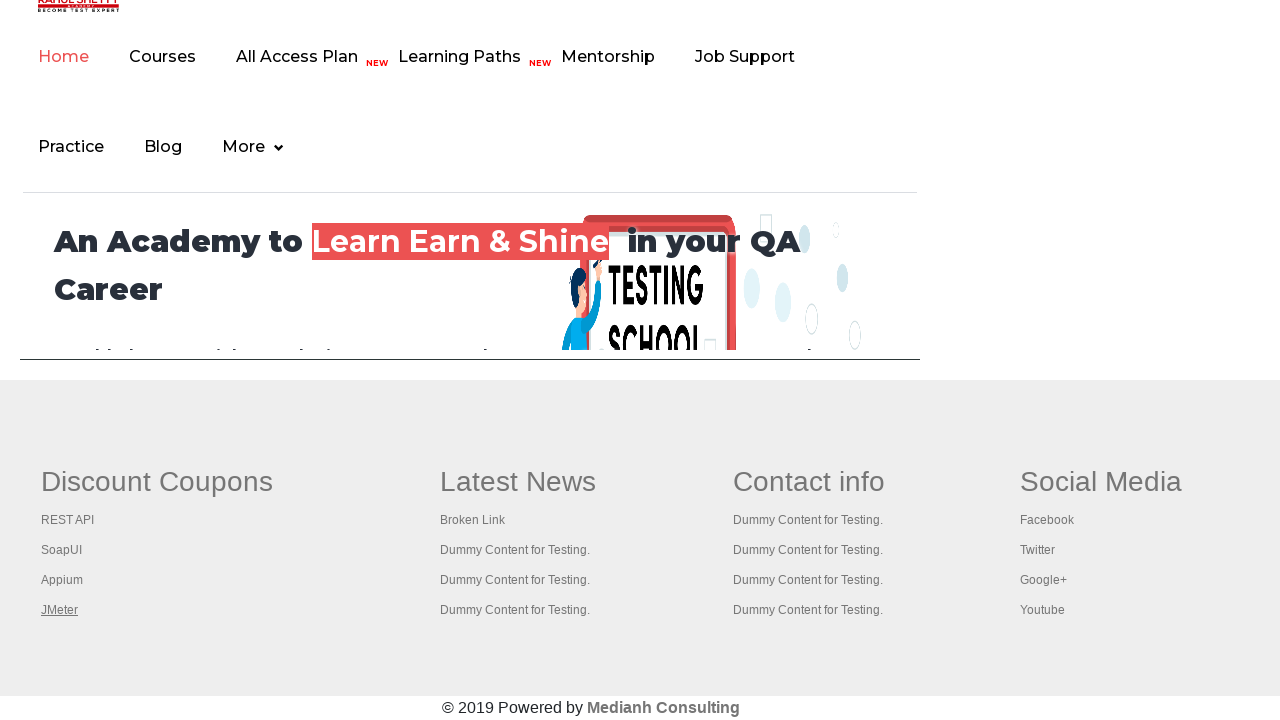

Tab 3 content loaded successfully
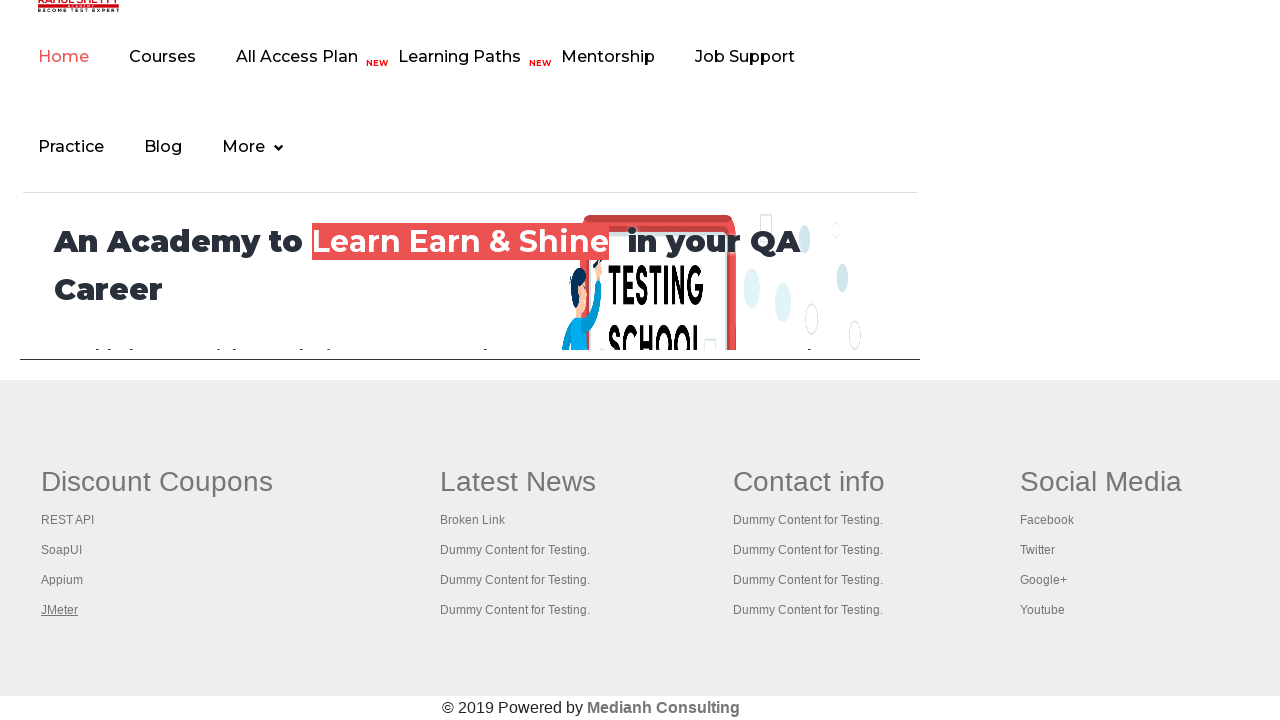

Switched to tab 4 and brought to front
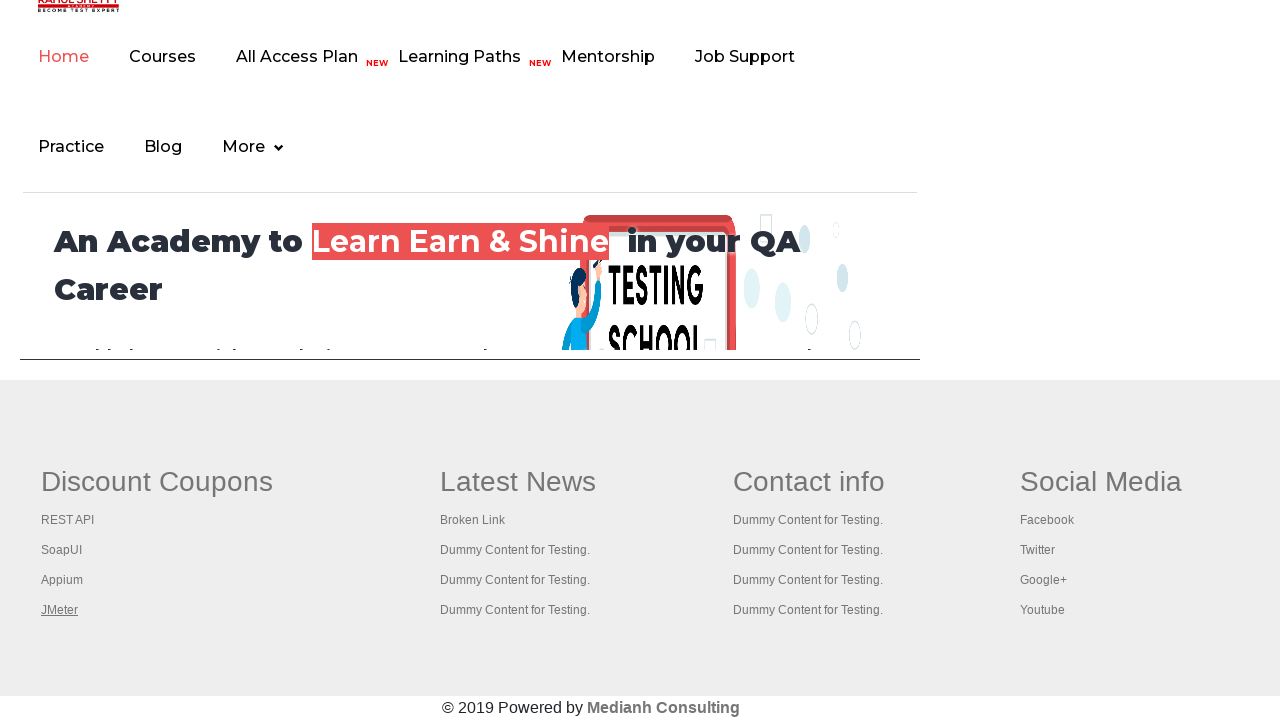

Tab 4 content loaded successfully
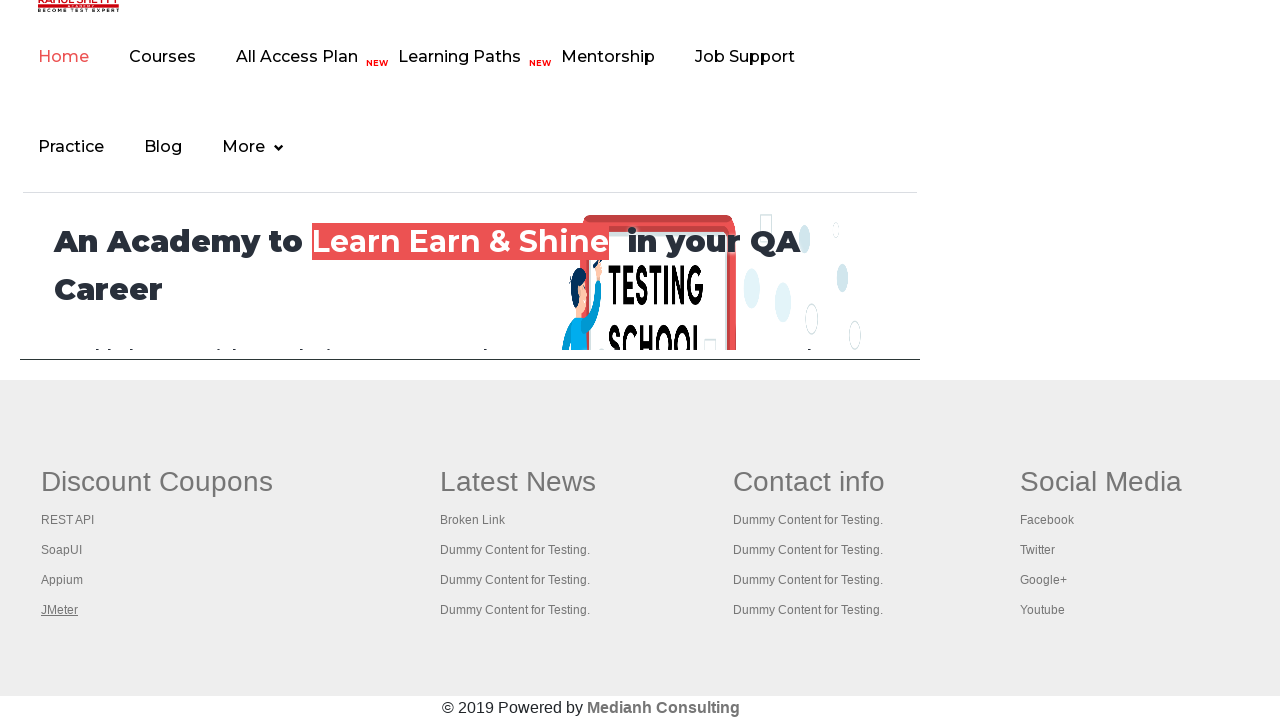

Switched to tab 5 and brought to front
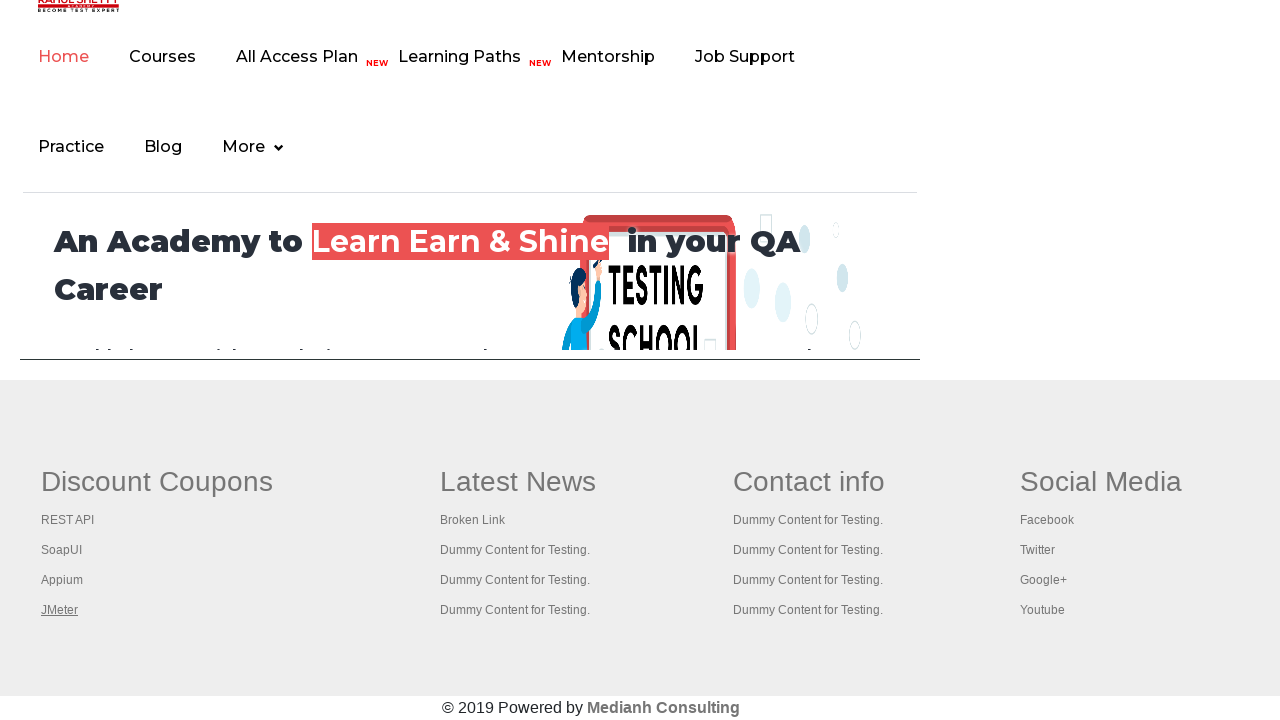

Tab 5 content loaded successfully
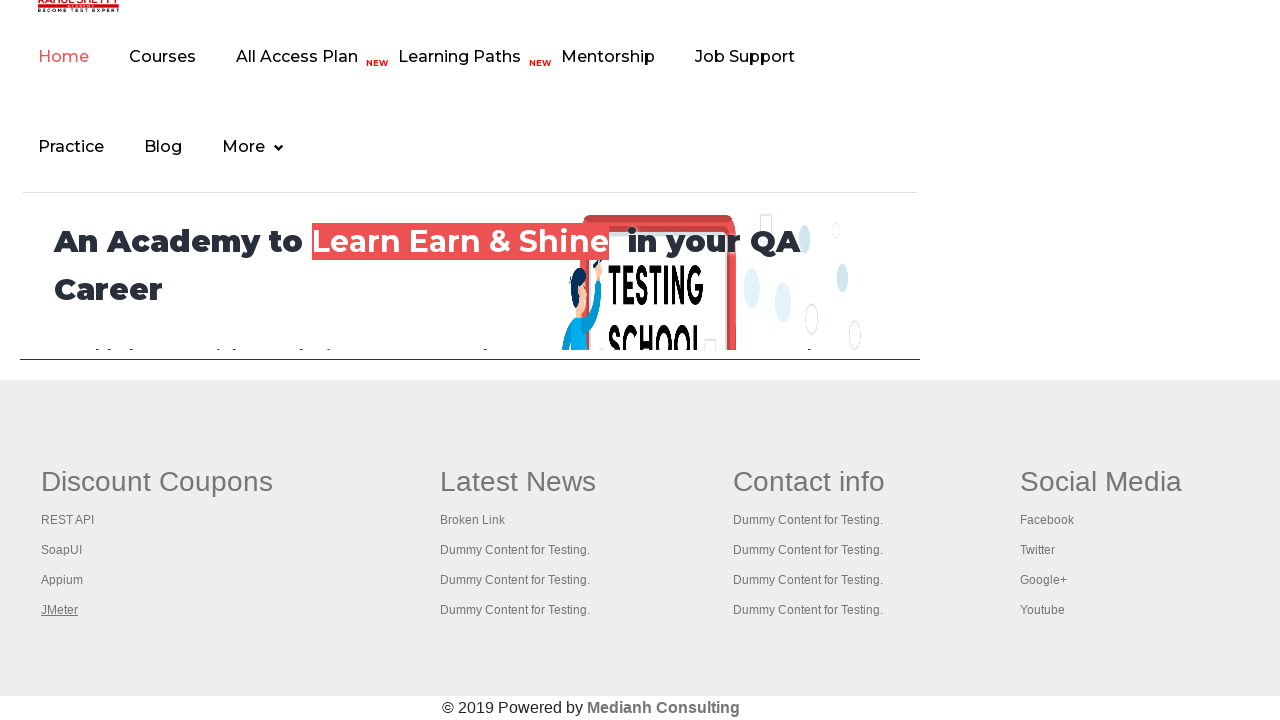

Switched to tab 6 and brought to front
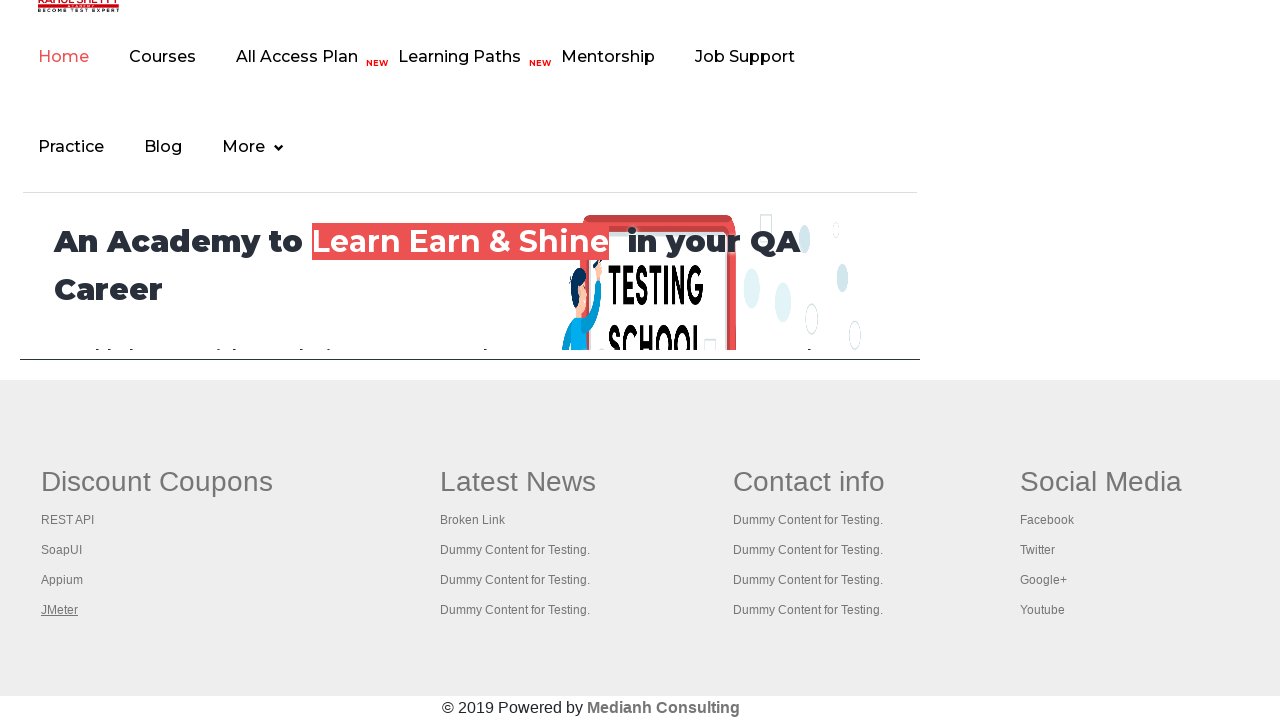

Tab 6 content loaded successfully
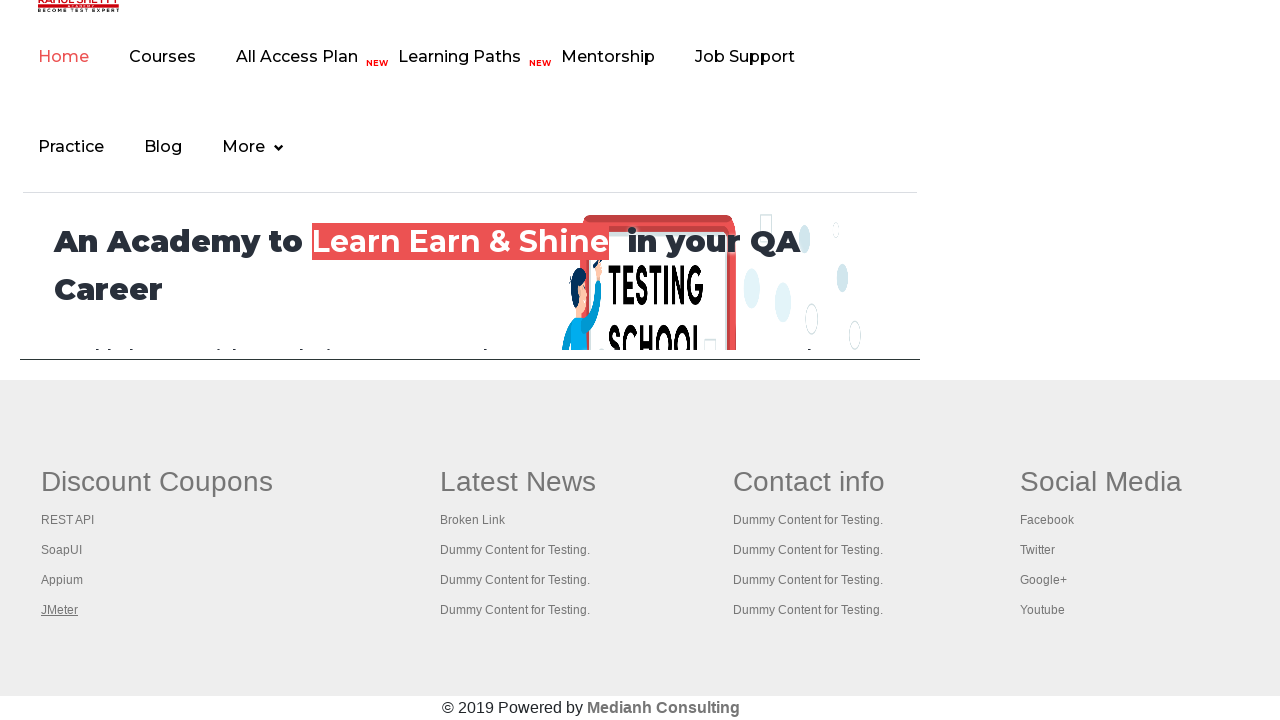

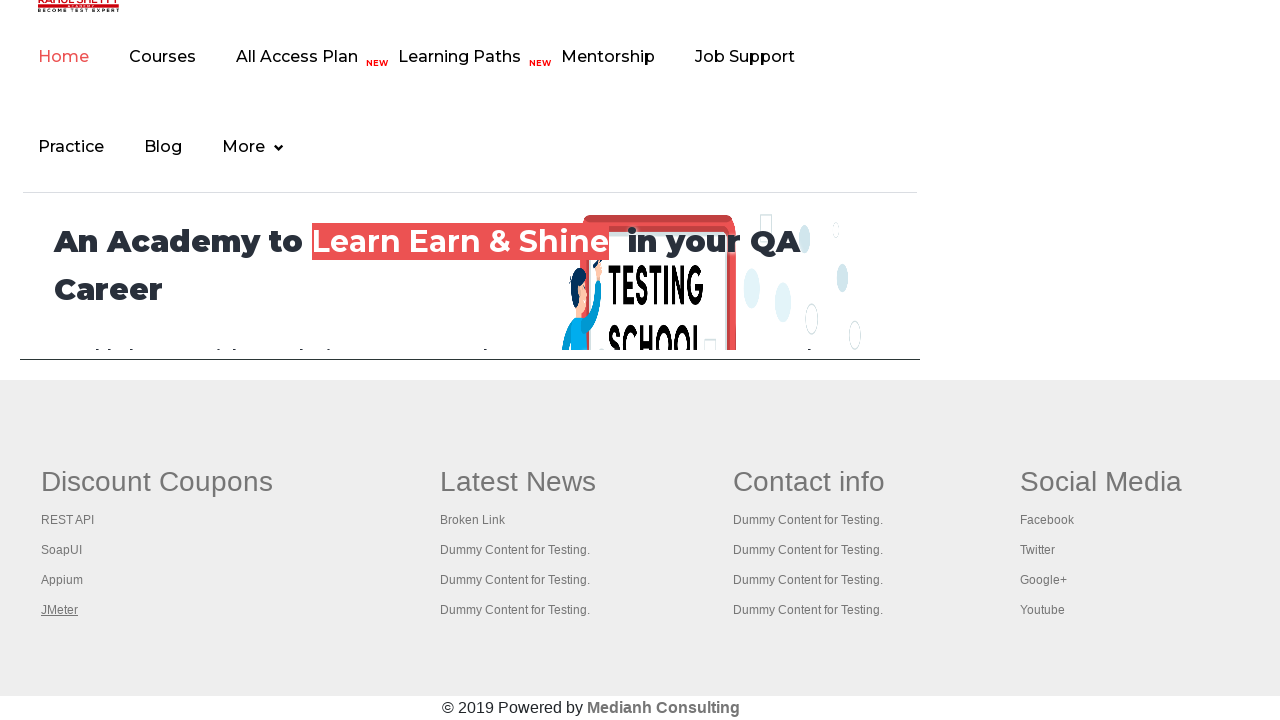